Tests the jQuery UI resizable widget by dragging the resize handle to expand the element by 400 pixels in both width and height

Starting URL: https://jqueryui.com/resources/demos/resizable/default.html

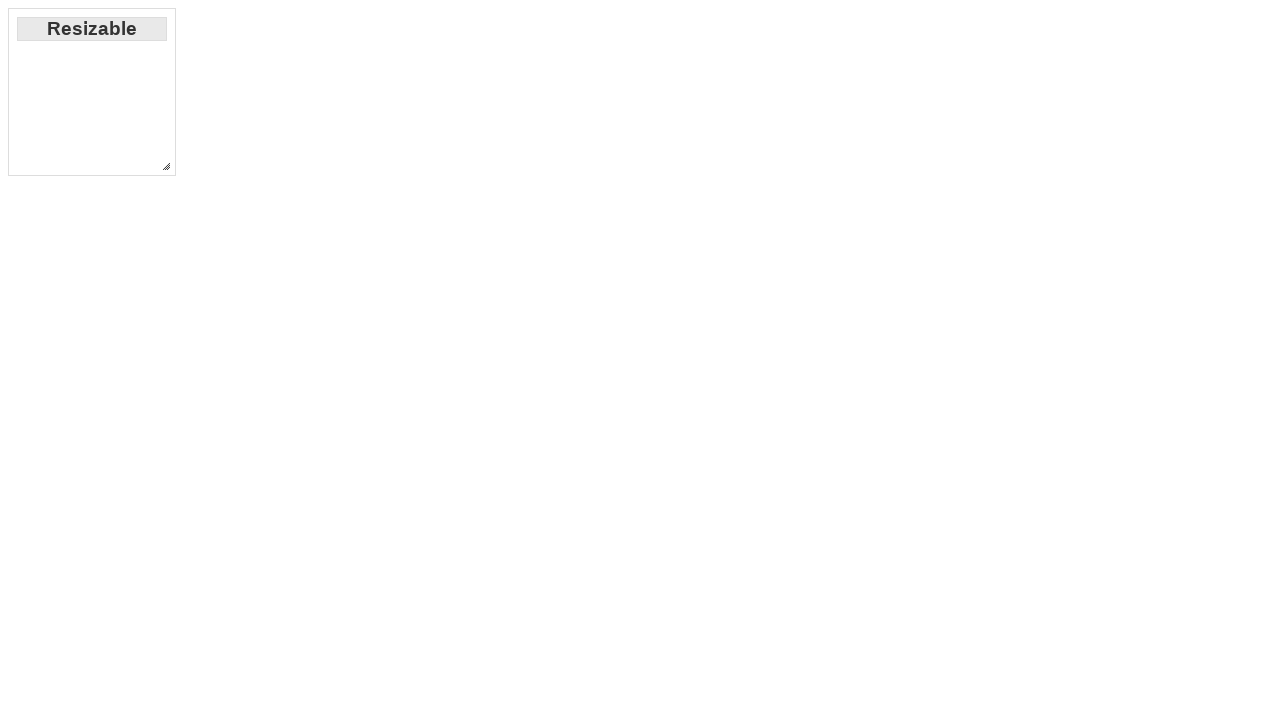

Navigated to jQuery UI resizable demo page
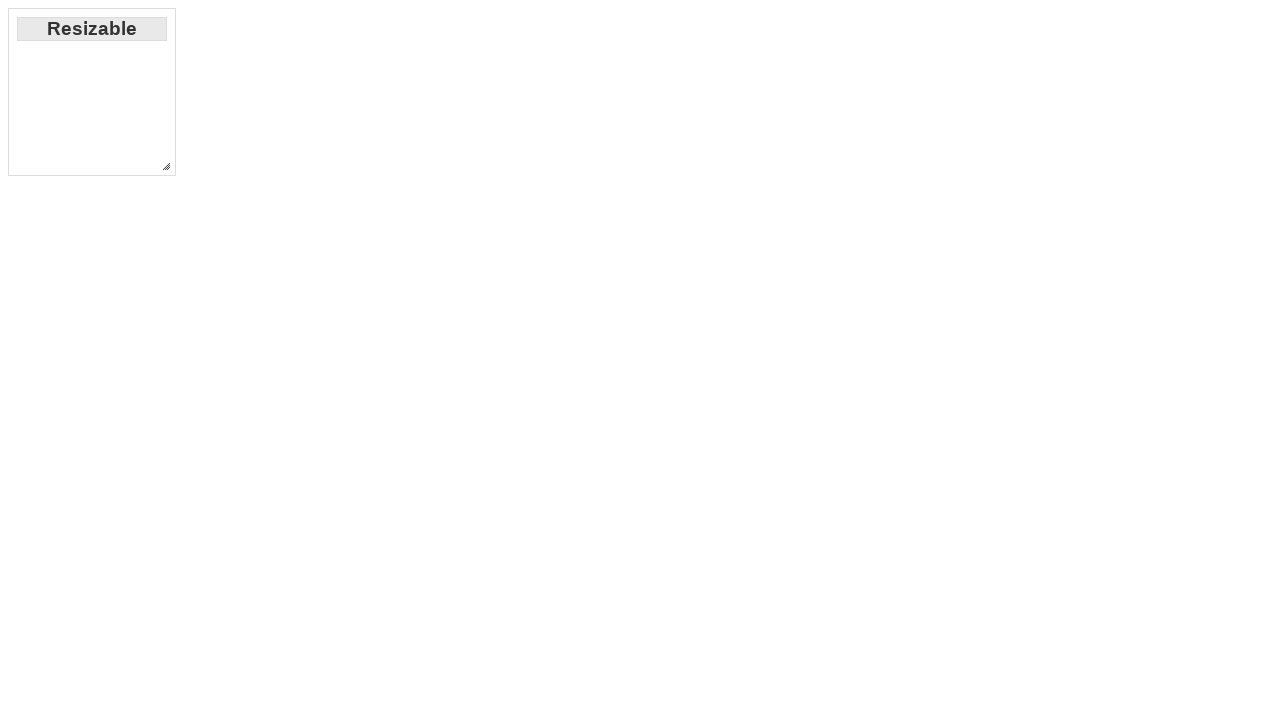

Located the resizable handle element
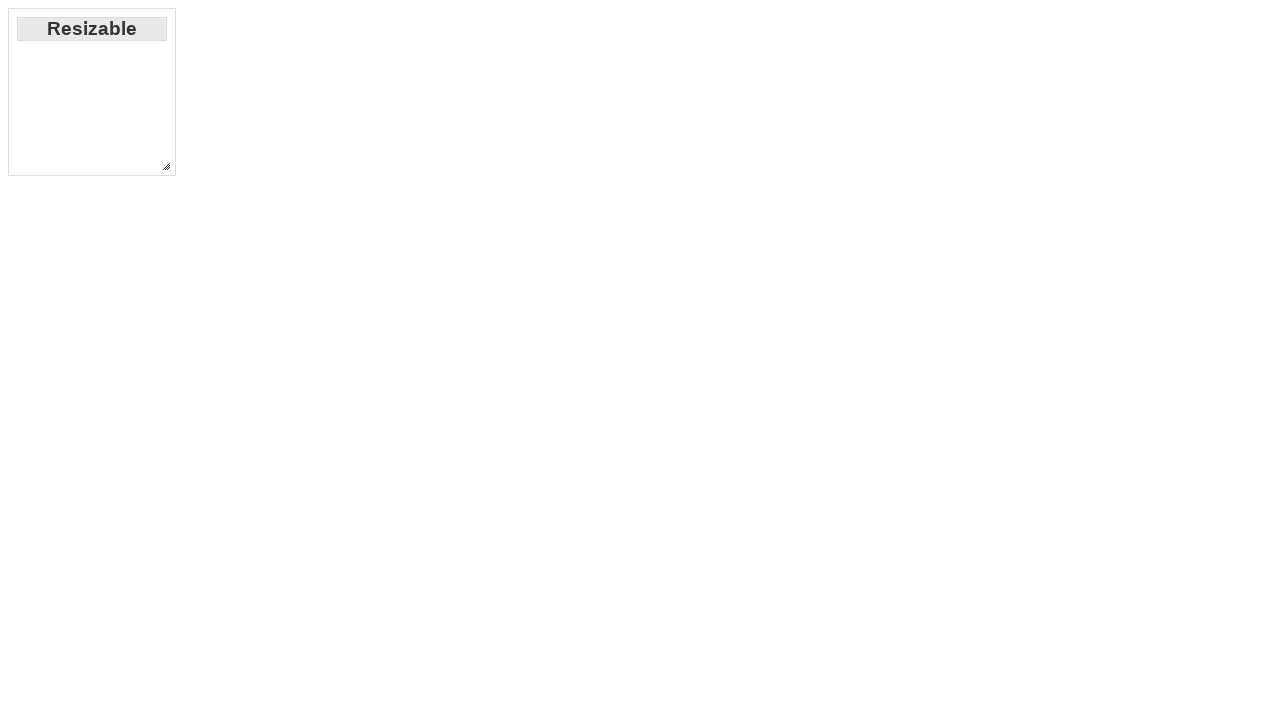

Resizable handle is now visible
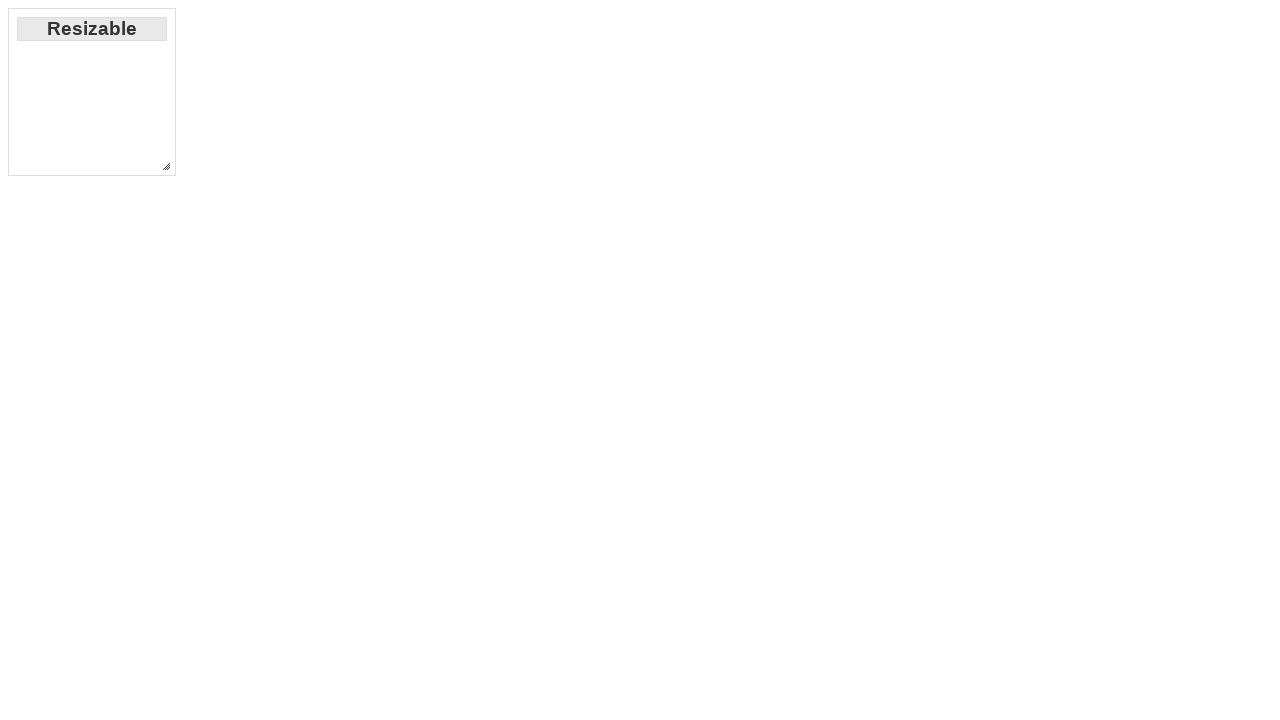

Retrieved bounding box of the resize handle
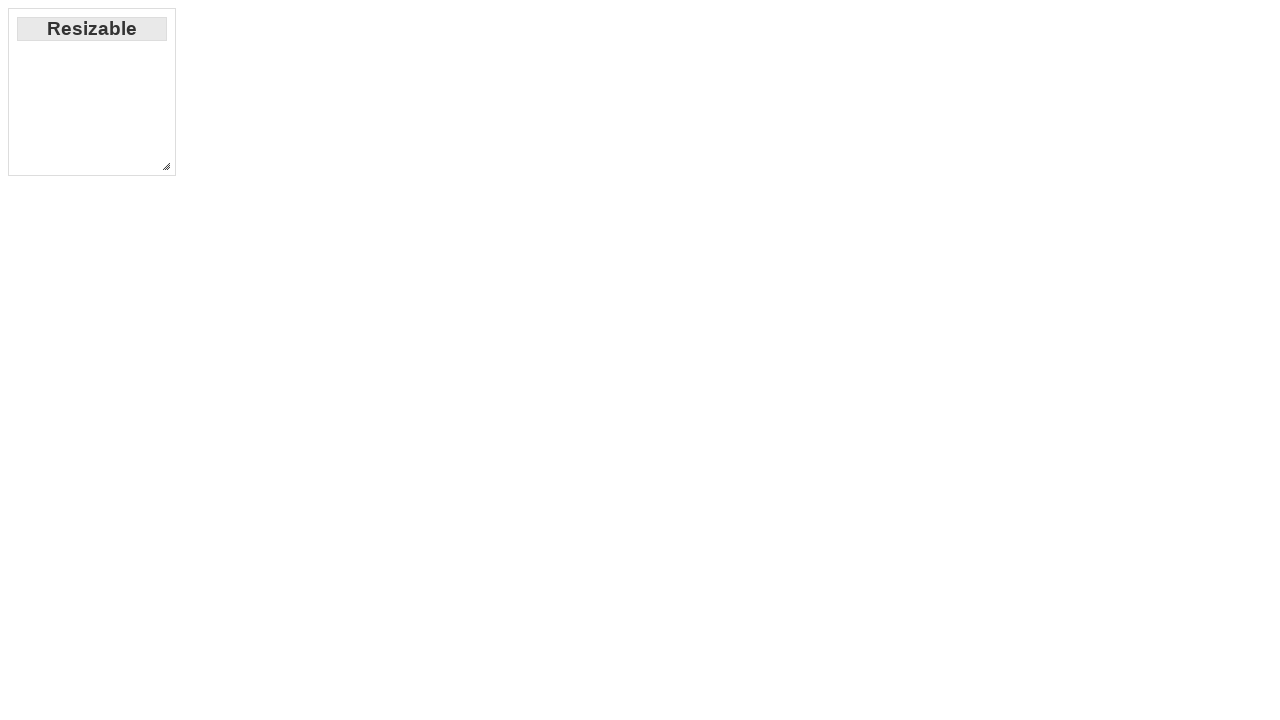

Moved mouse to the center of the resize handle at (166, 166)
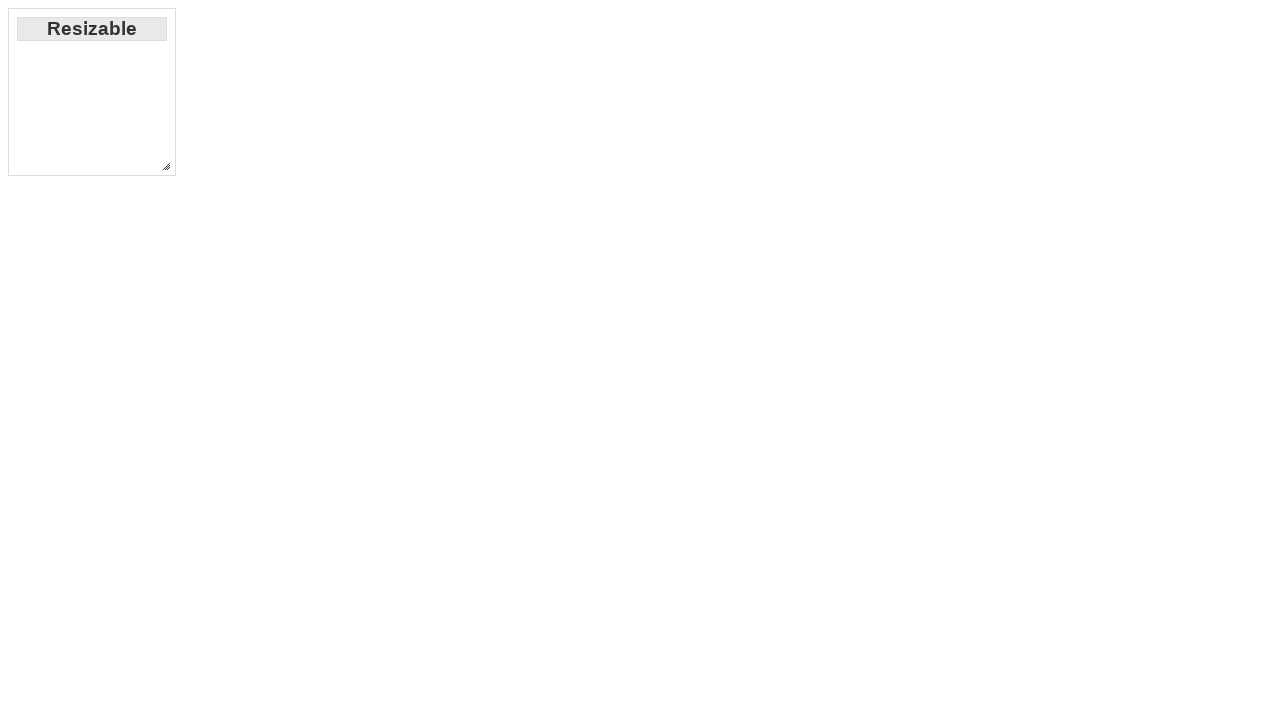

Pressed mouse button down on the resize handle at (166, 166)
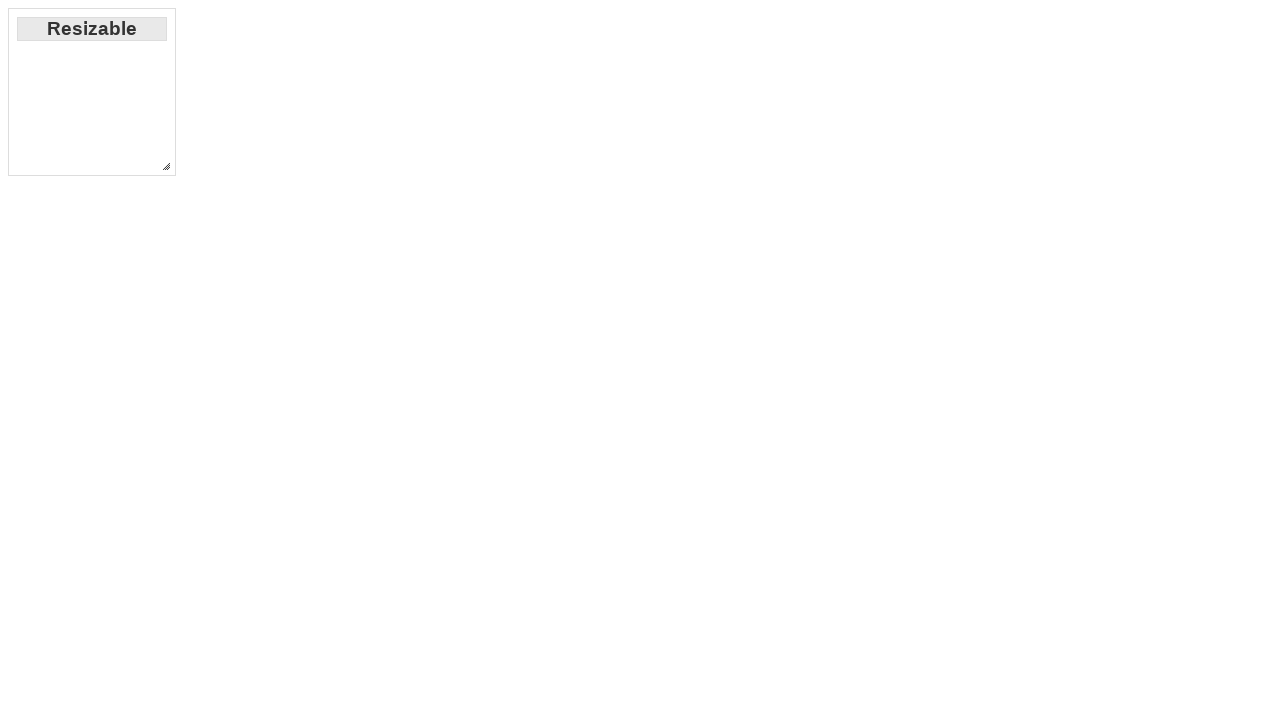

Dragged resize handle 400 pixels right and 400 pixels down at (566, 566)
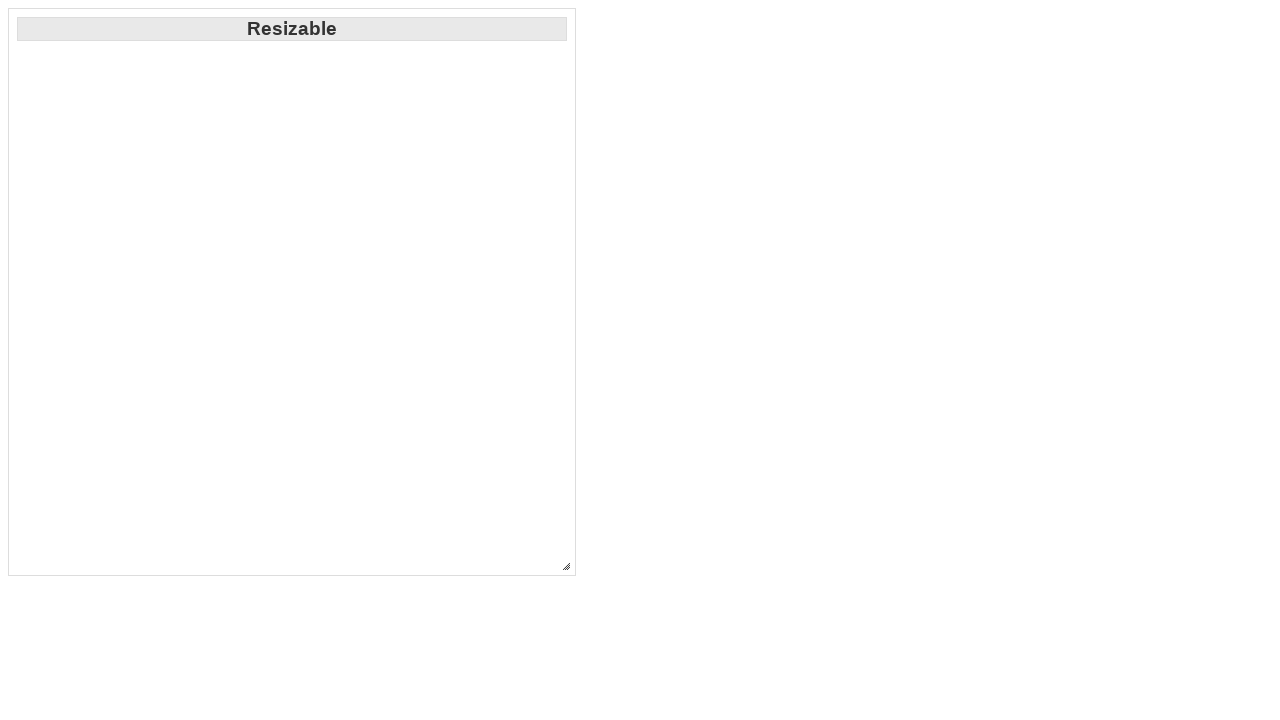

Released mouse button to complete the resize operation at (566, 566)
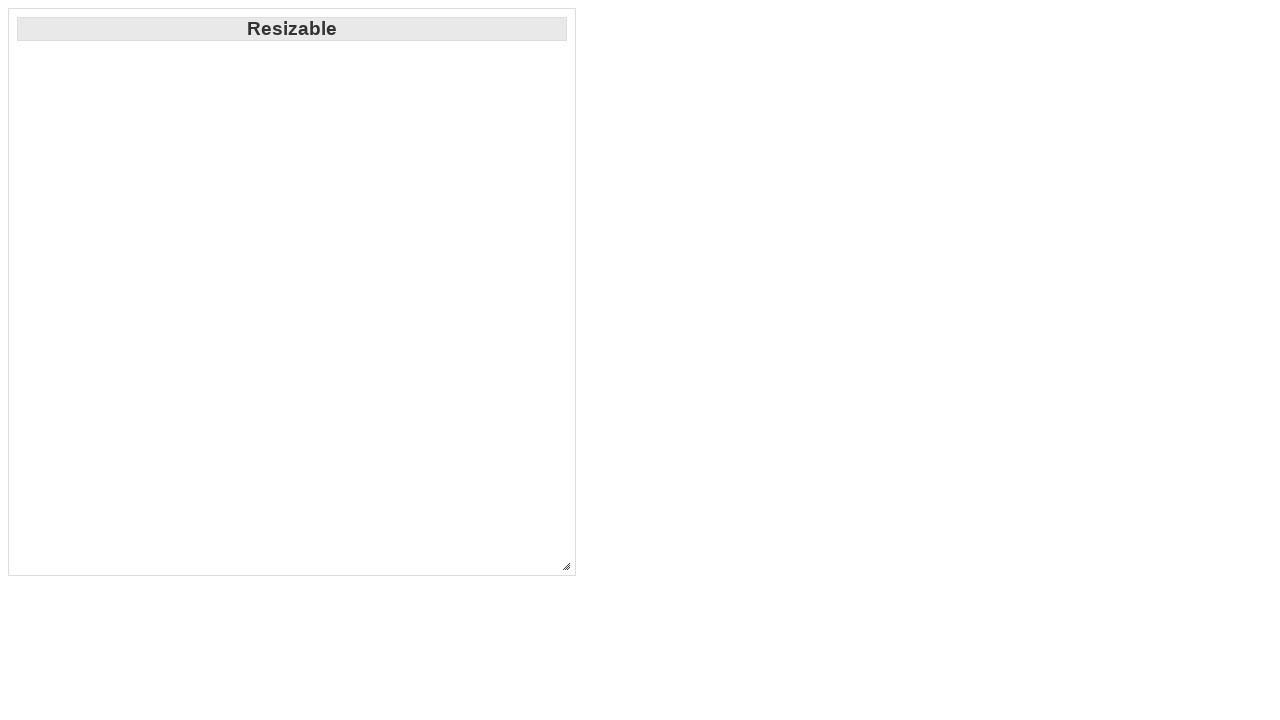

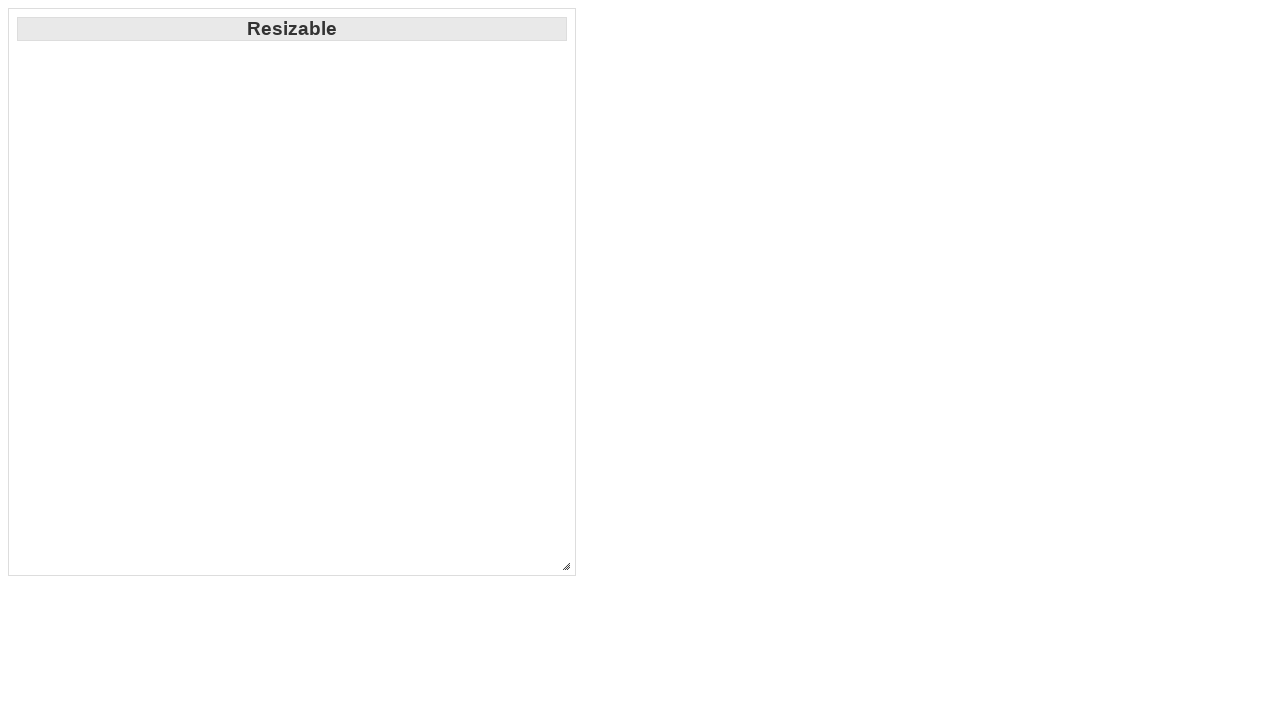